Tests account creation confirm password field input functionality

Starting URL: https://wavingtest.github.io/system-healing-test/account.html

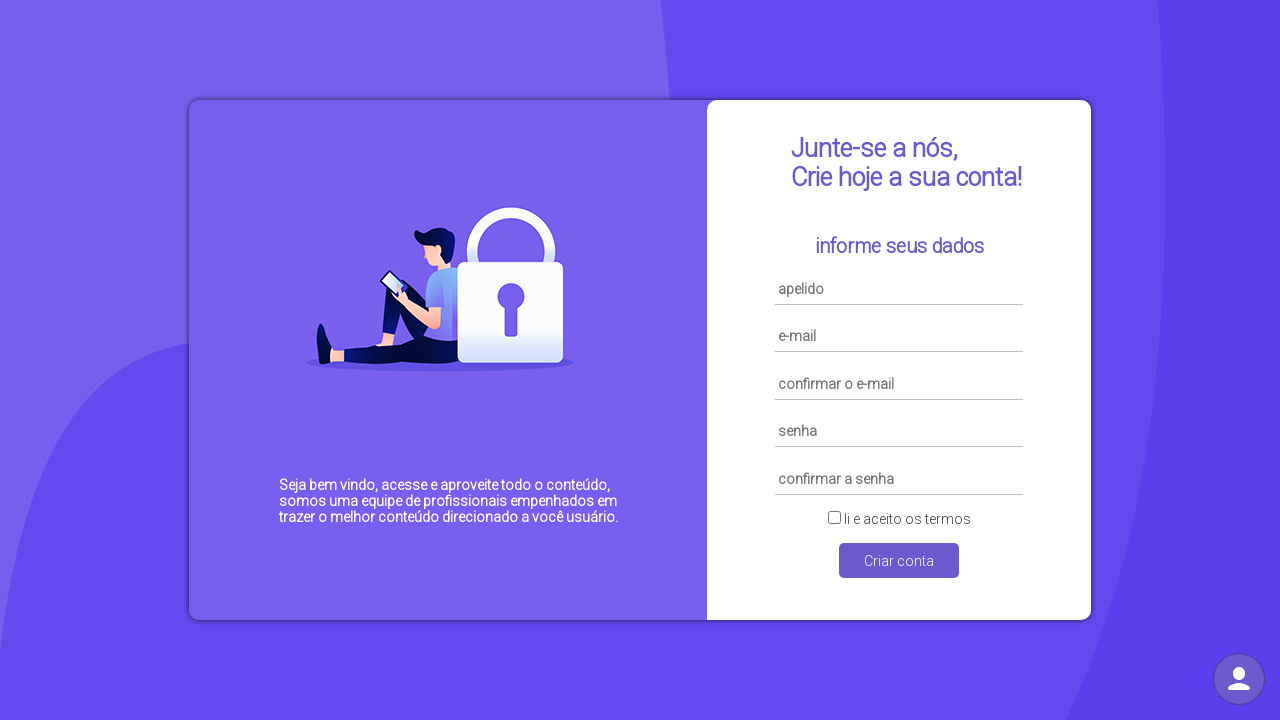

Retrieved and printed the page title from YouTube
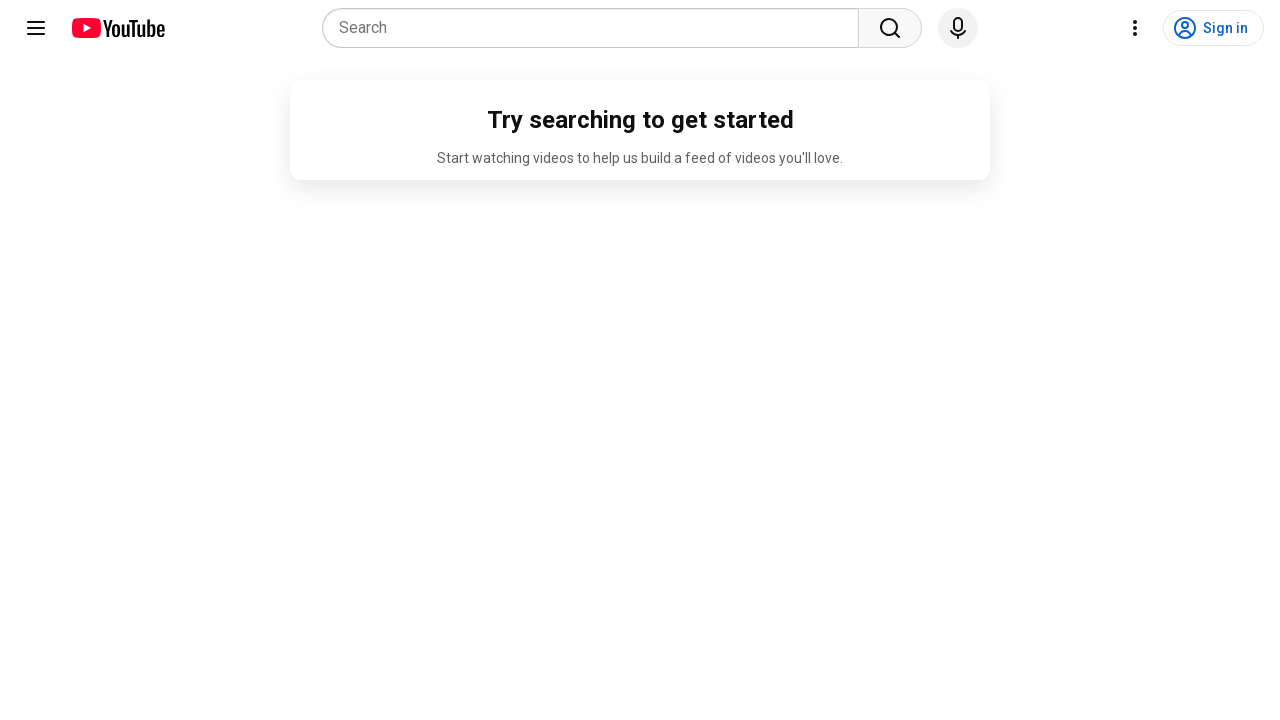

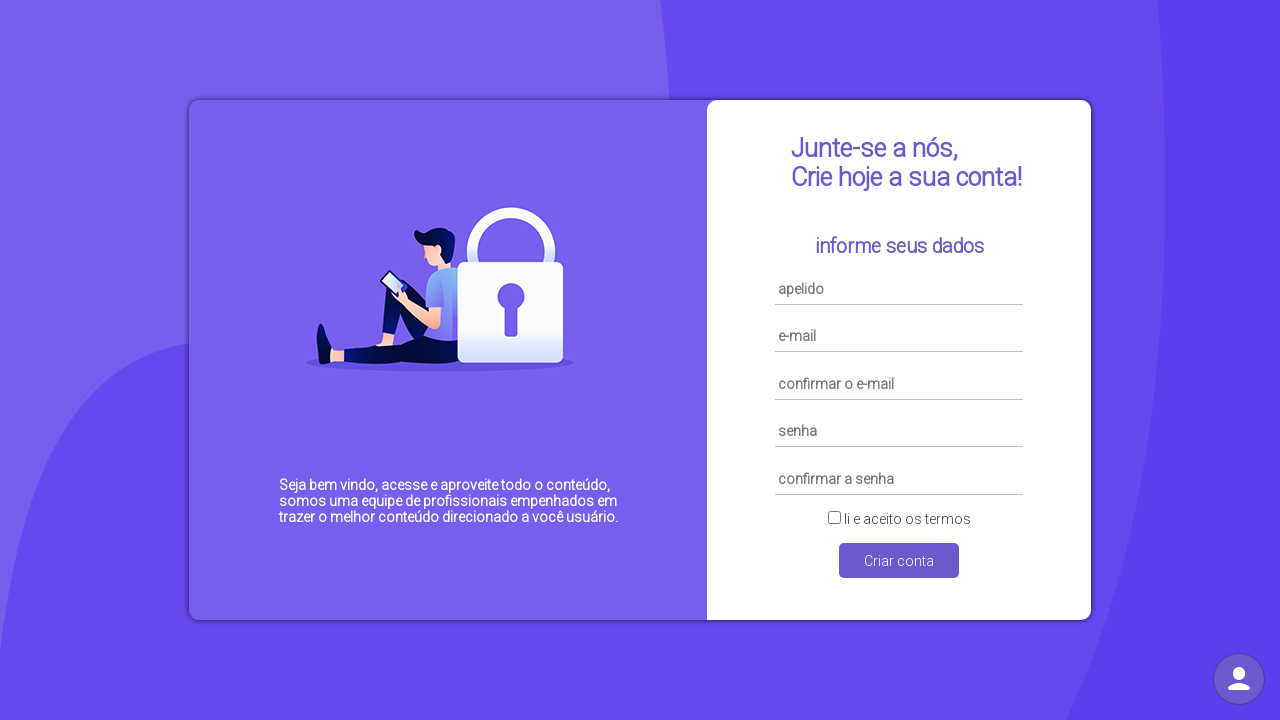